Tests the search/filter functionality on a vegetable offers page by entering "Rice" in the search field and verifying that the filtered results only contain items with "Rice" in the name.

Starting URL: https://rahulshettyacademy.com/greenkart/#/offers

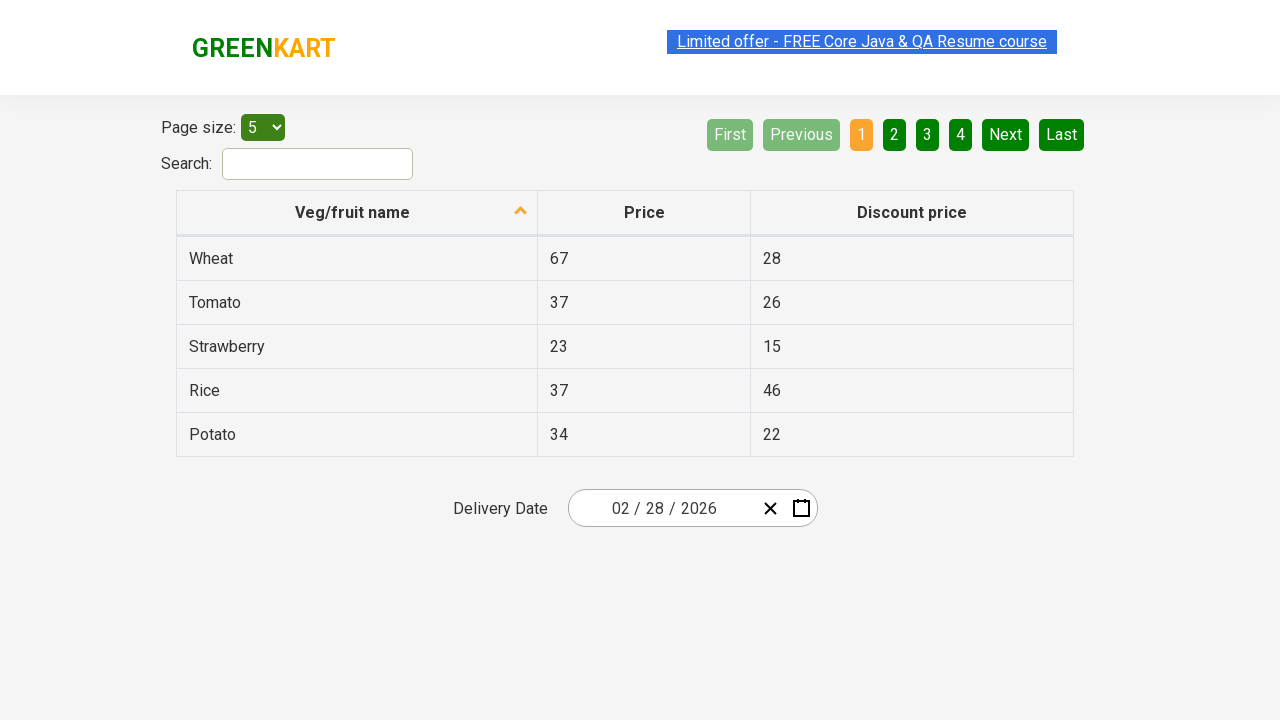

Filled search field with 'Rice' on #search-field
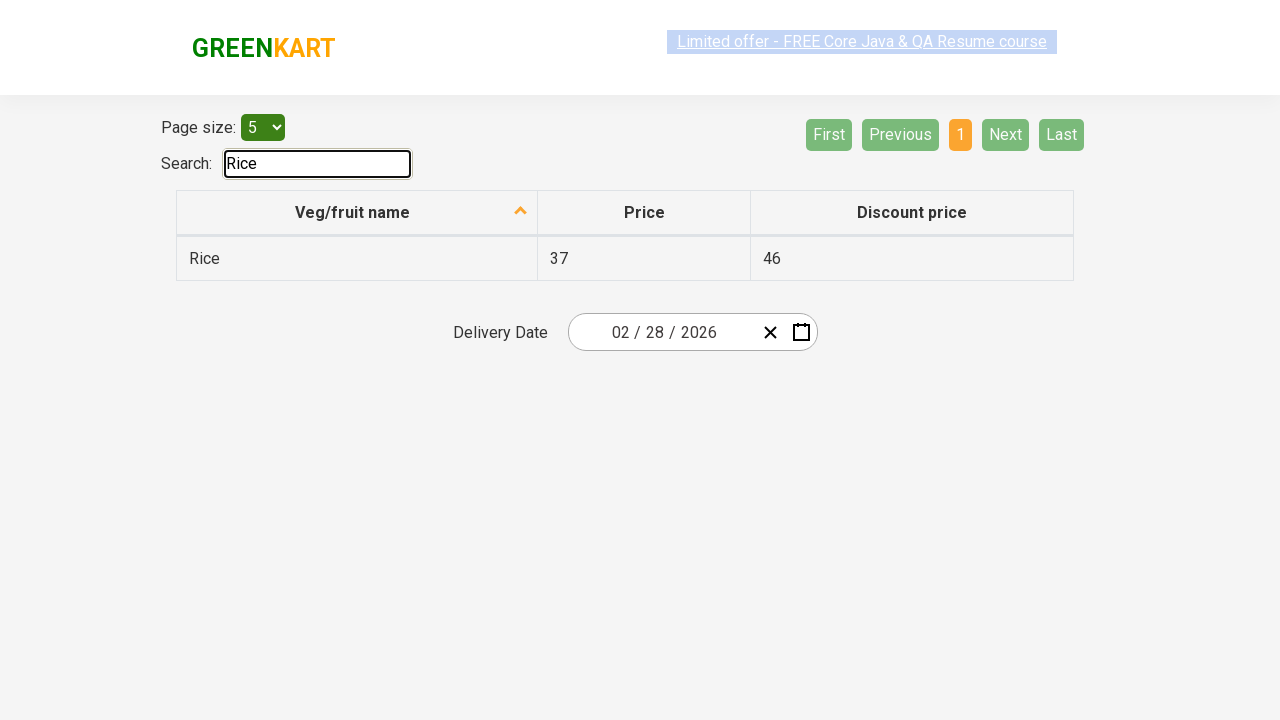

Waited 500ms for filter to apply
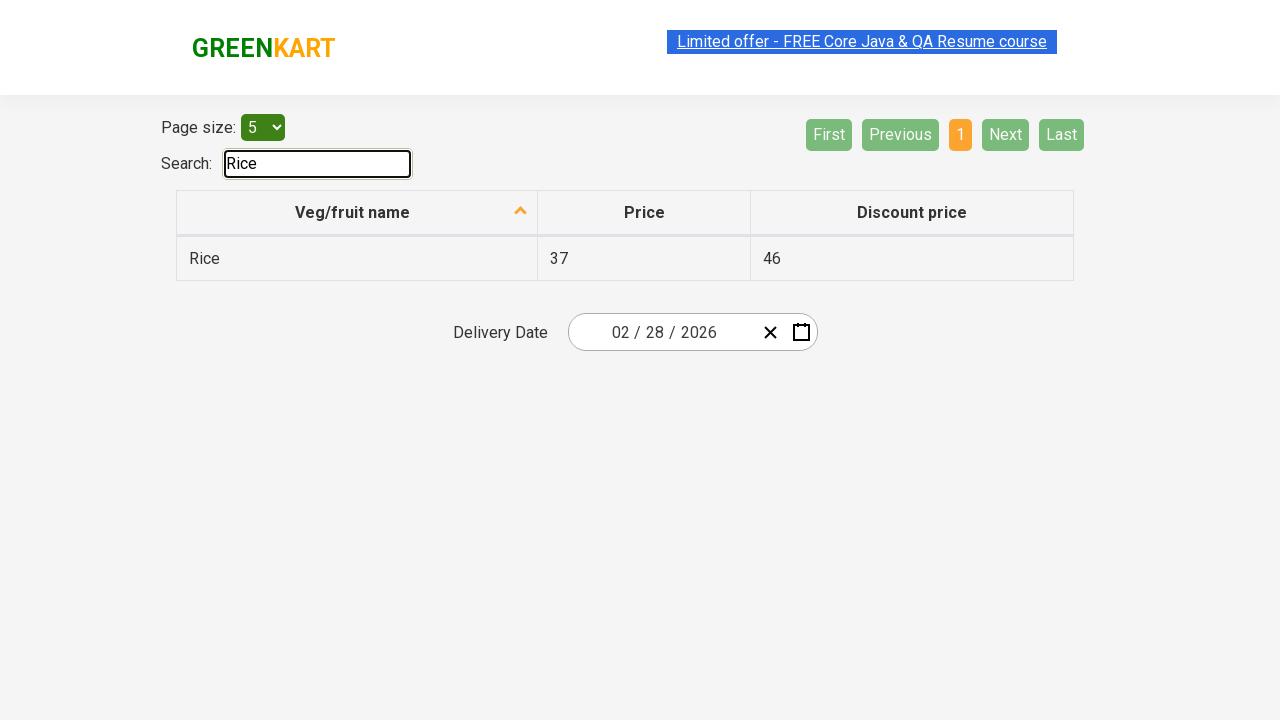

Waited for table rows to be visible
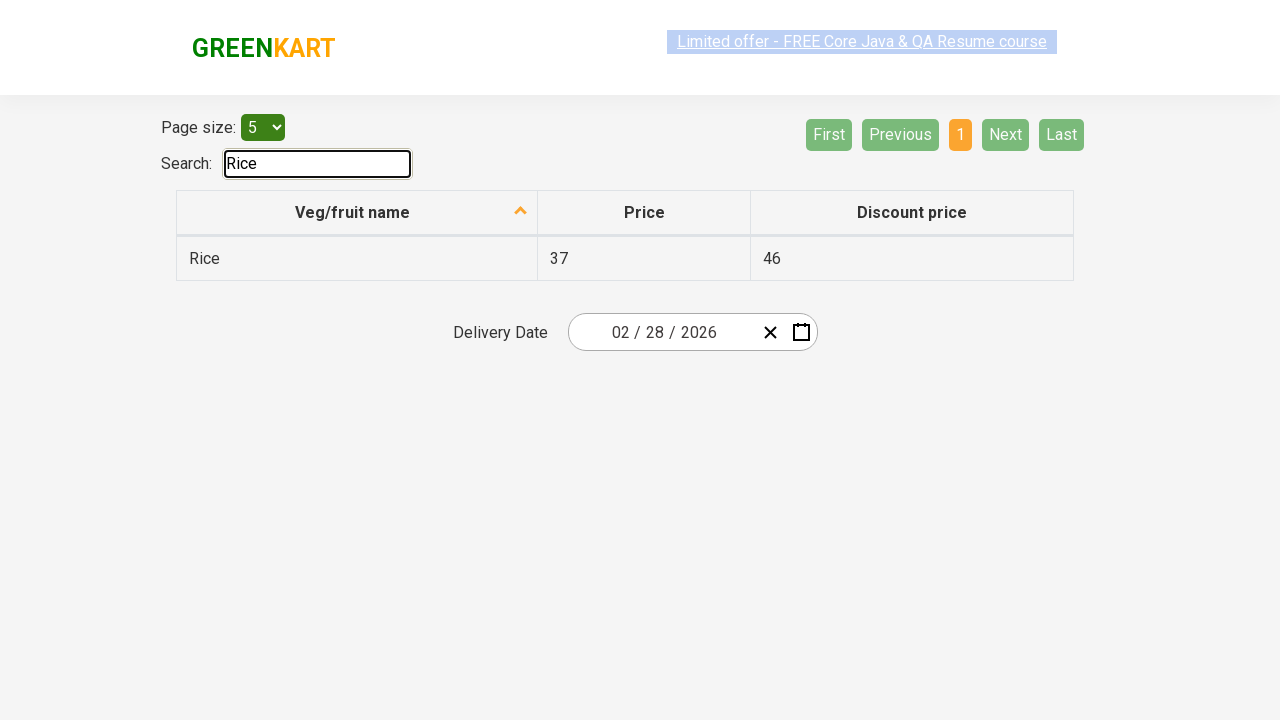

Retrieved all vegetable name cells from filtered results
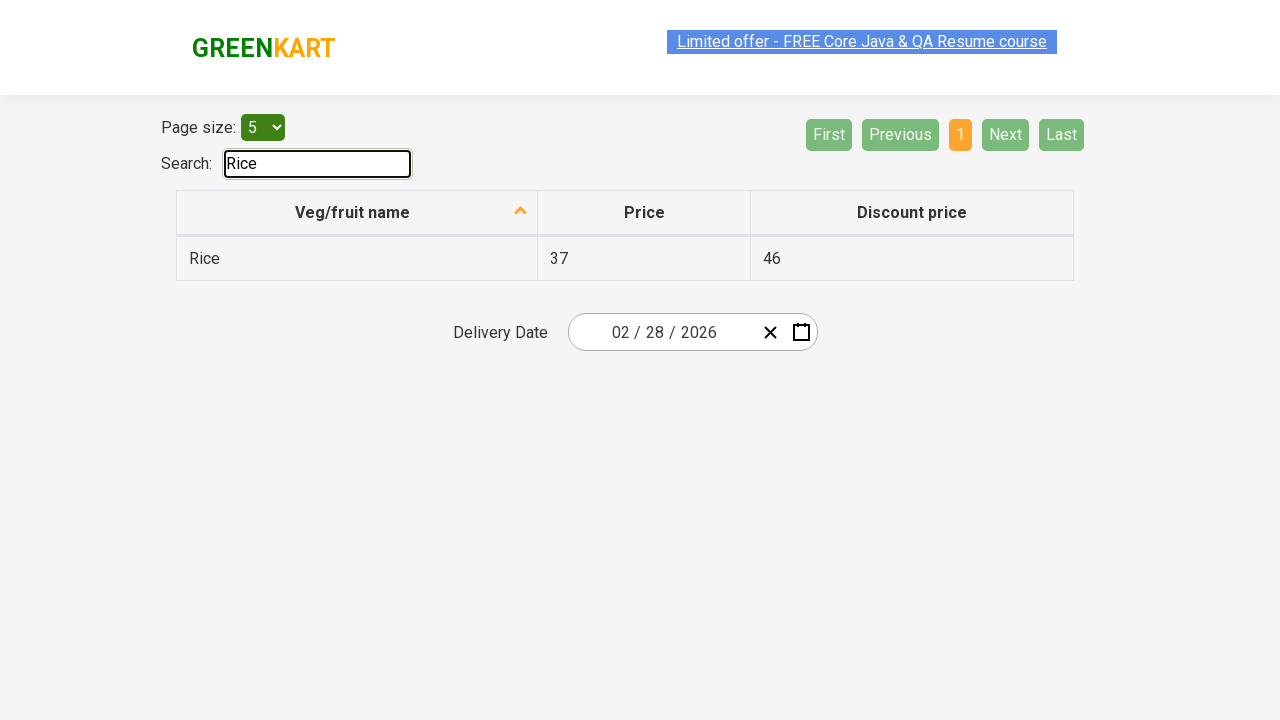

Verified filtered result contains 'Rice': Rice
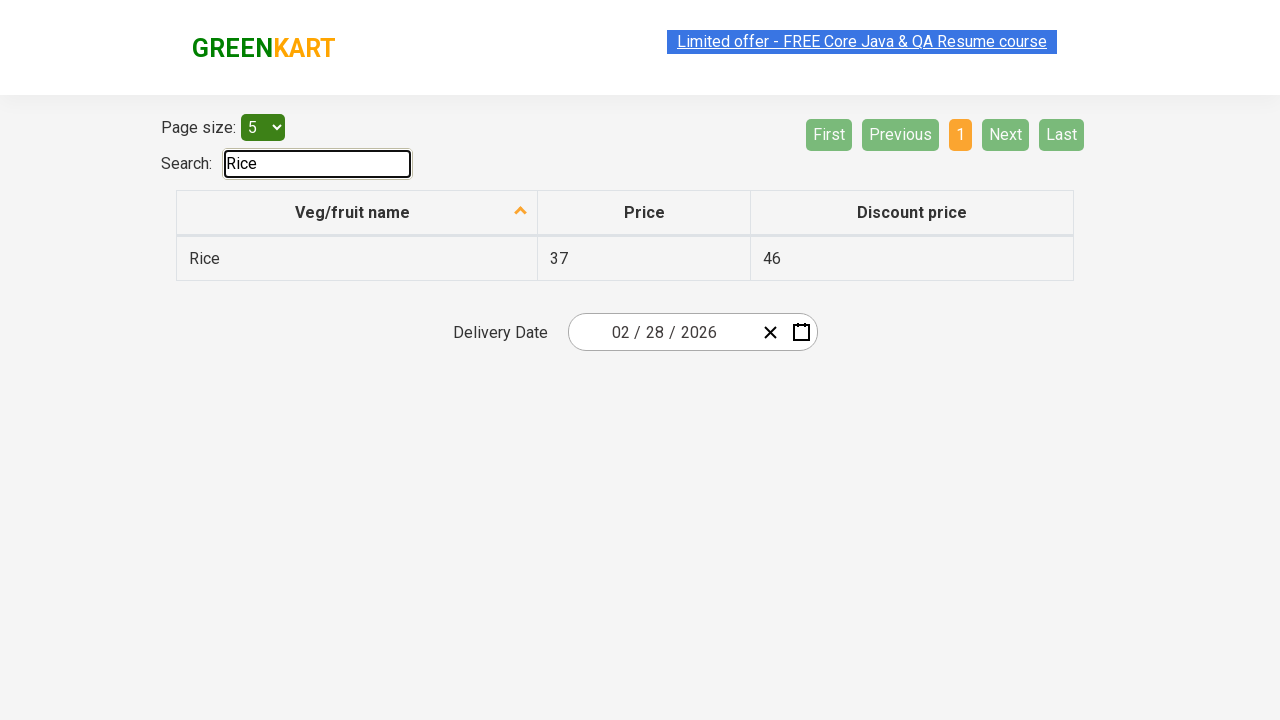

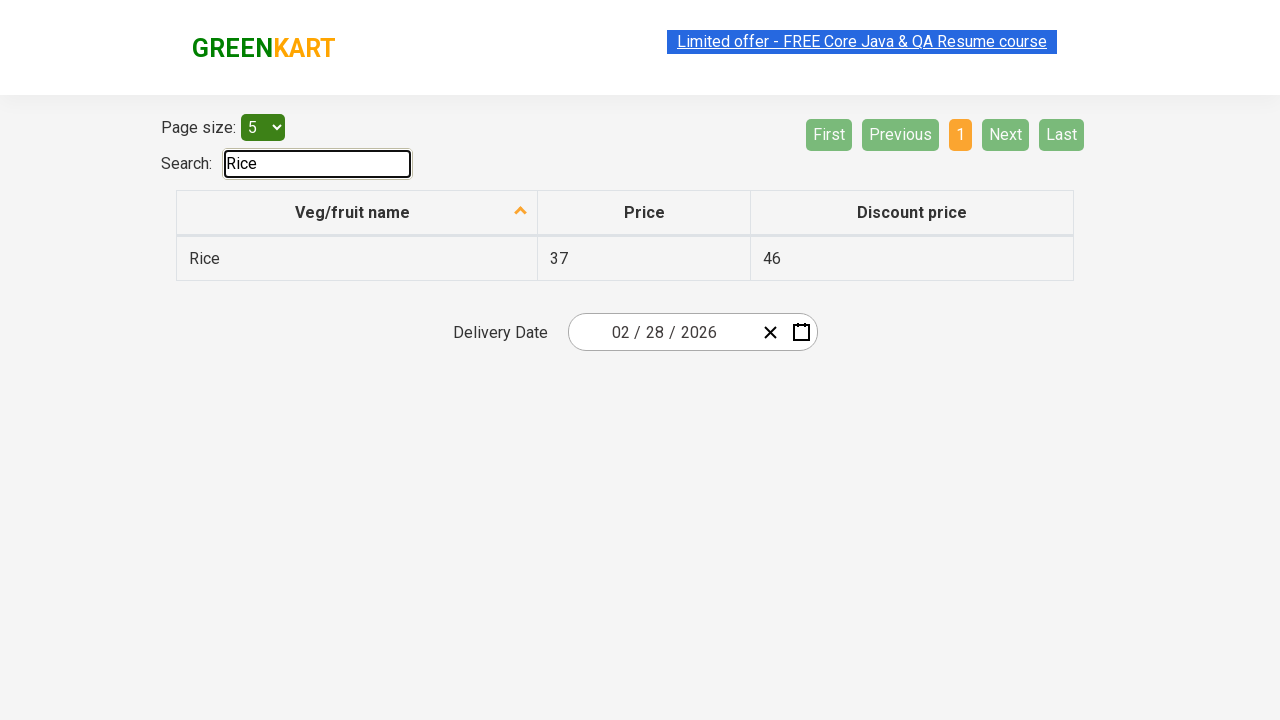